Tests that other controls are hidden when editing a todo item by double-clicking it.

Starting URL: https://demo.playwright.dev/todomvc

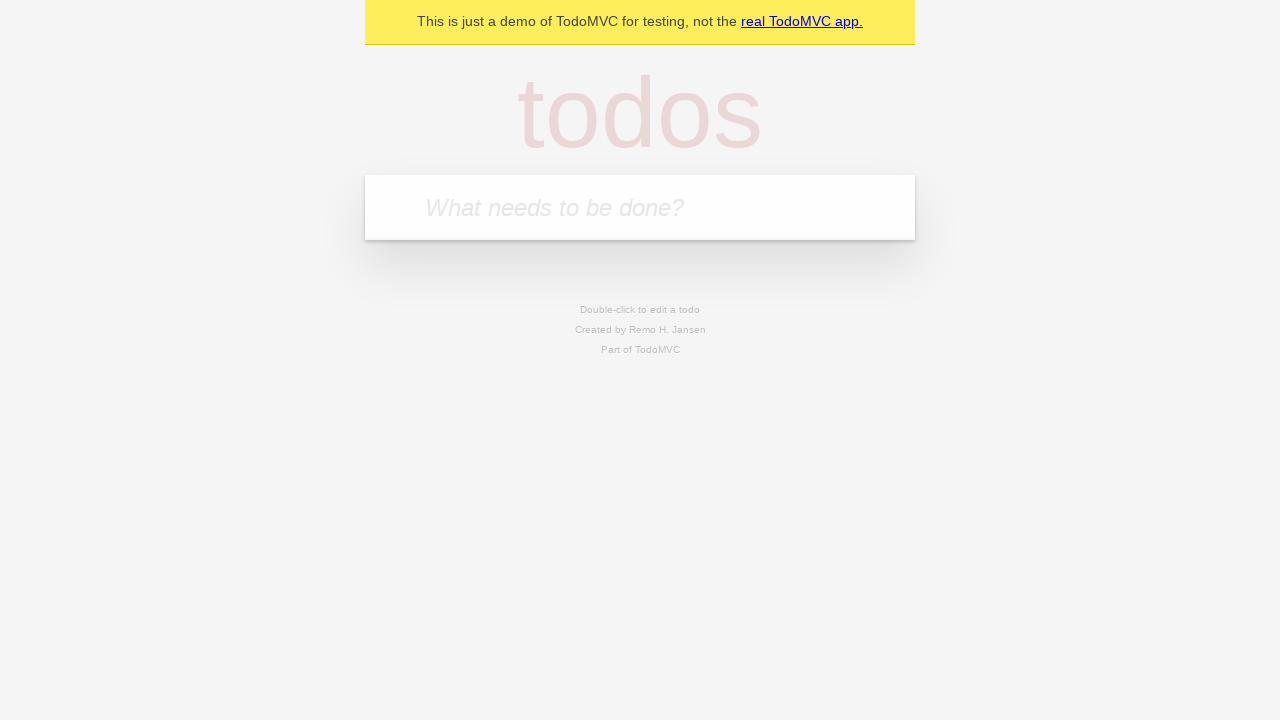

Located the 'What needs to be done?' input field
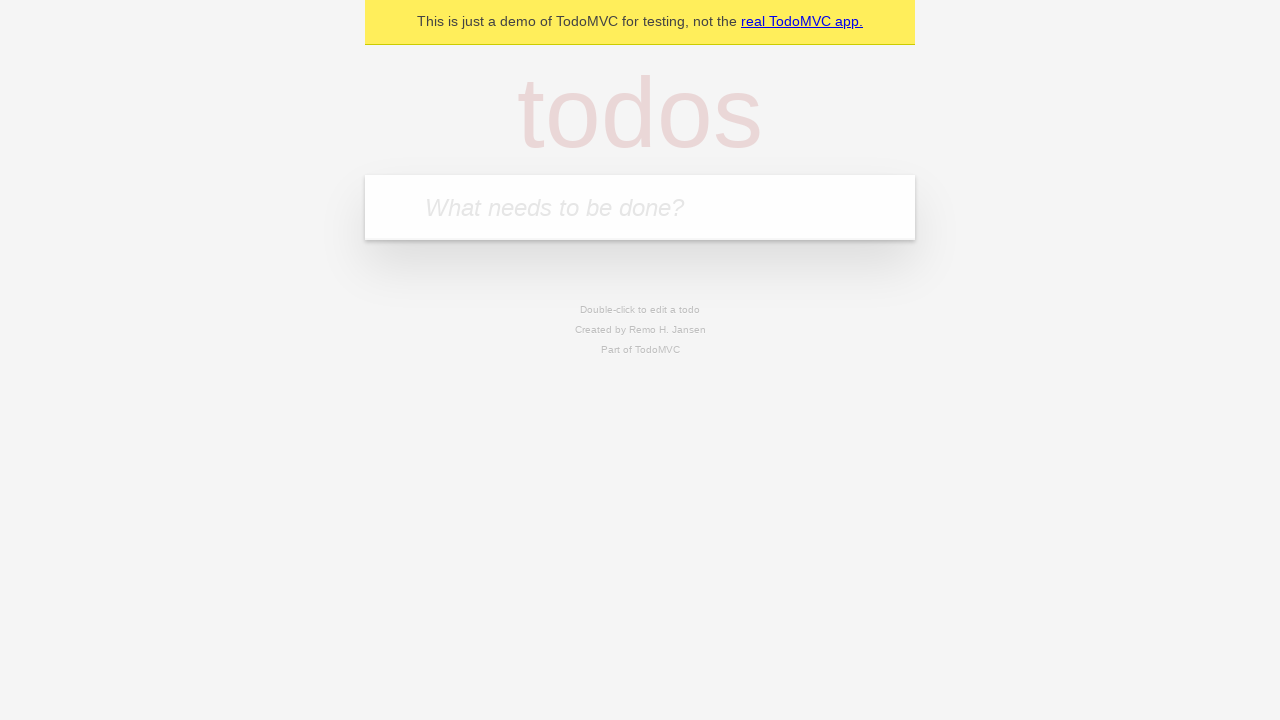

Filled input with 'buy some cheese' on internal:attr=[placeholder="What needs to be done?"i]
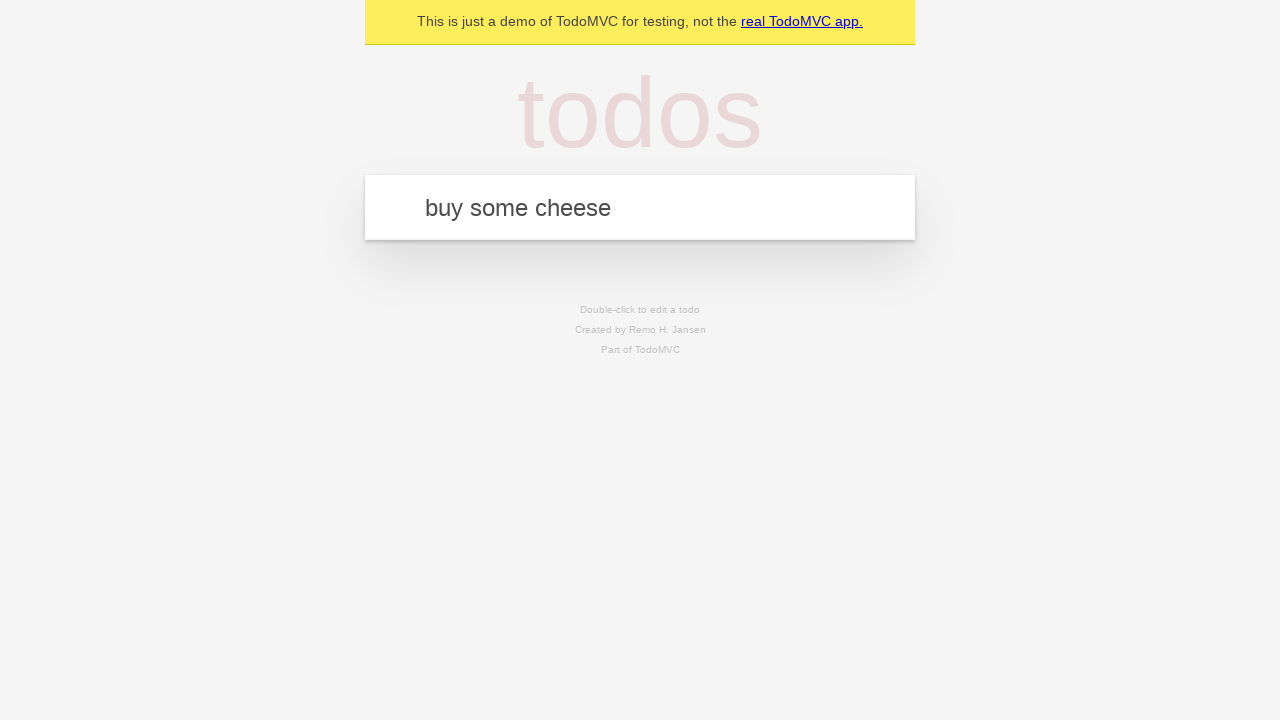

Pressed Enter to add first todo item on internal:attr=[placeholder="What needs to be done?"i]
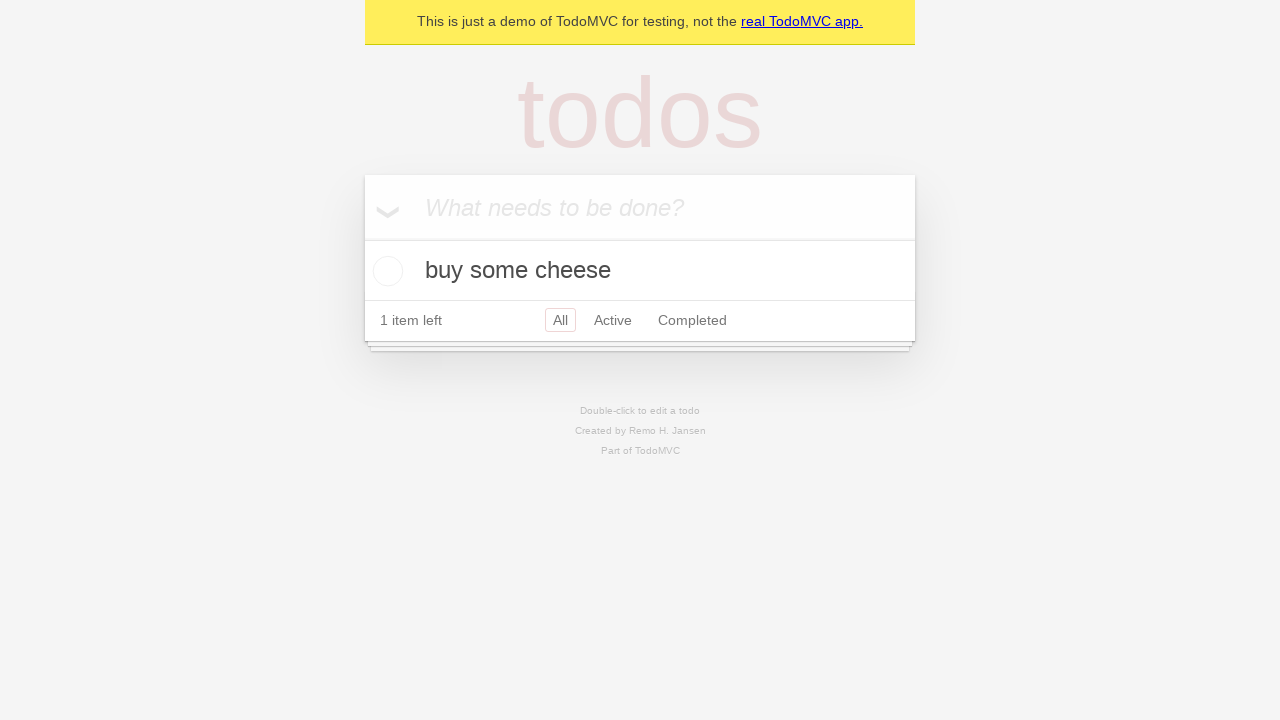

Filled input with 'feed the cat' on internal:attr=[placeholder="What needs to be done?"i]
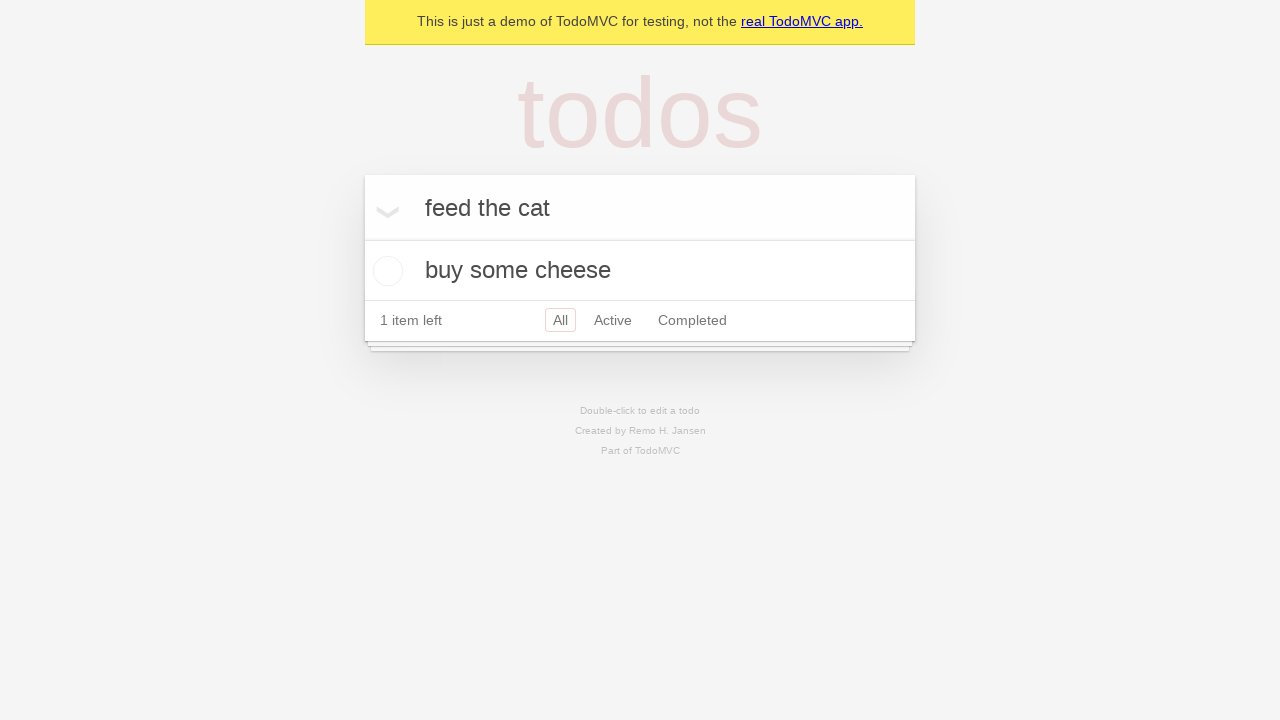

Pressed Enter to add second todo item on internal:attr=[placeholder="What needs to be done?"i]
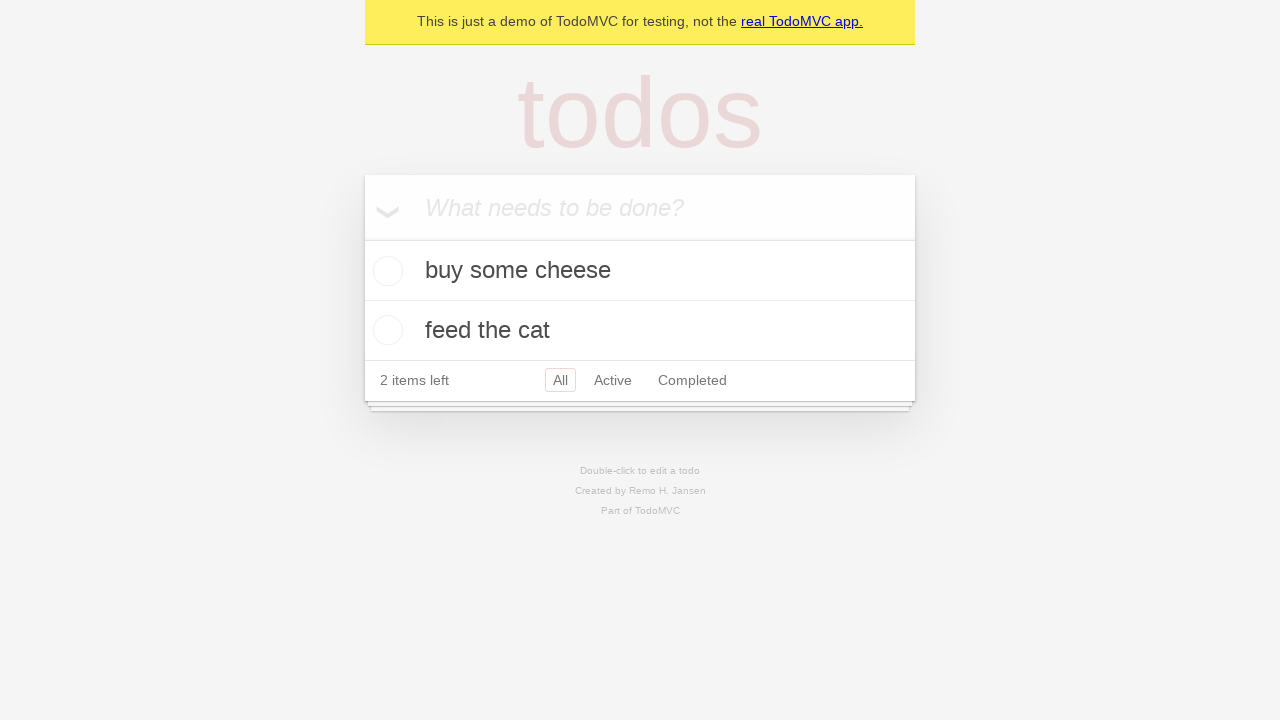

Filled input with 'book a doctors appointment' on internal:attr=[placeholder="What needs to be done?"i]
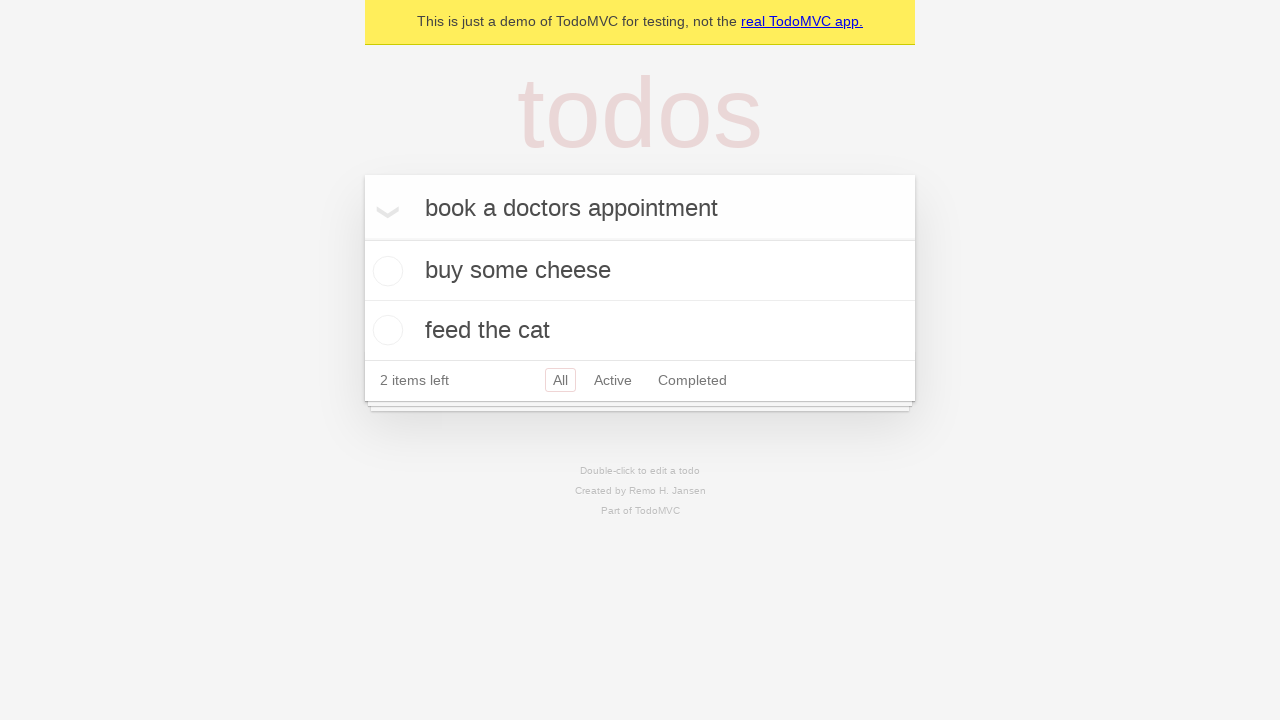

Pressed Enter to add third todo item on internal:attr=[placeholder="What needs to be done?"i]
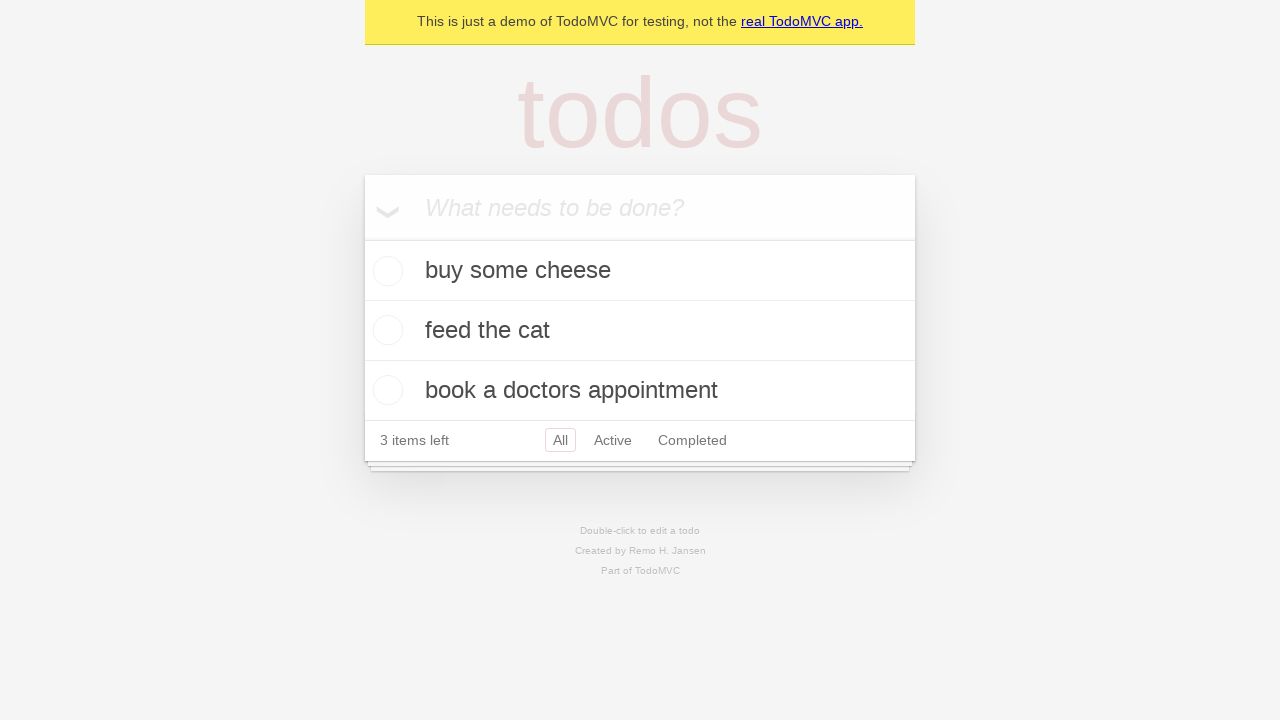

Waited for all three todo items to appear
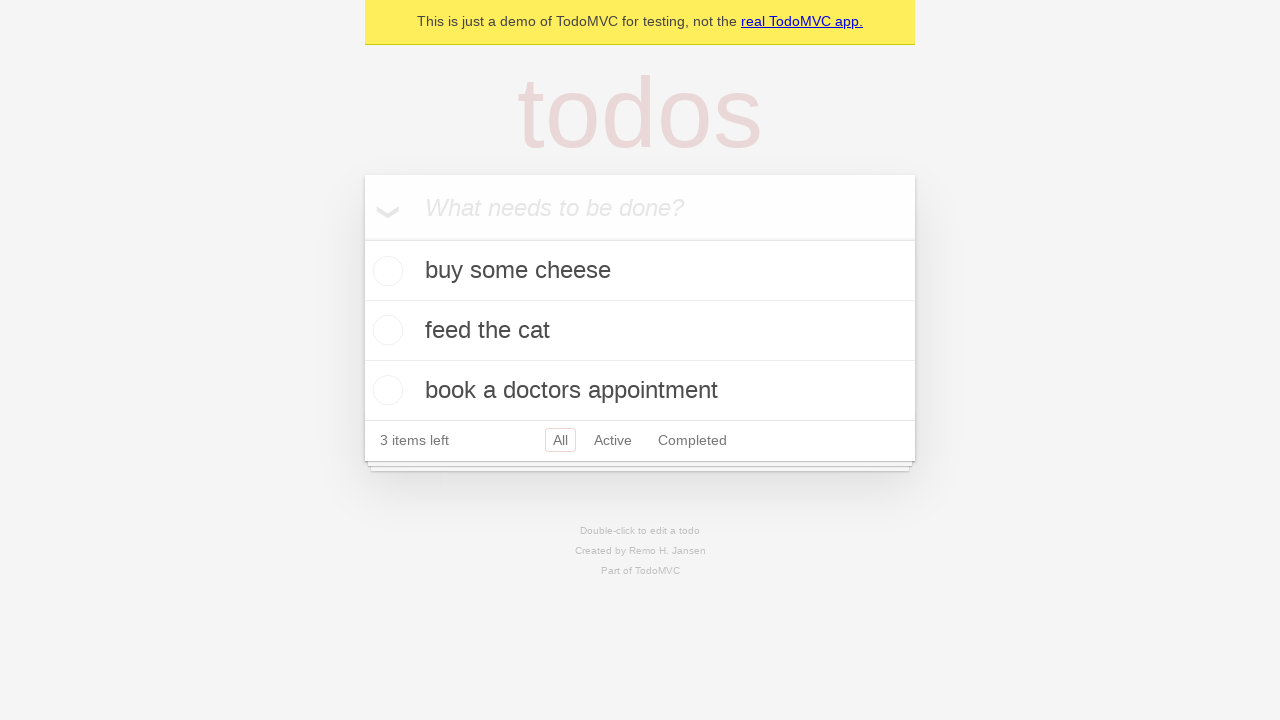

Located the second todo item
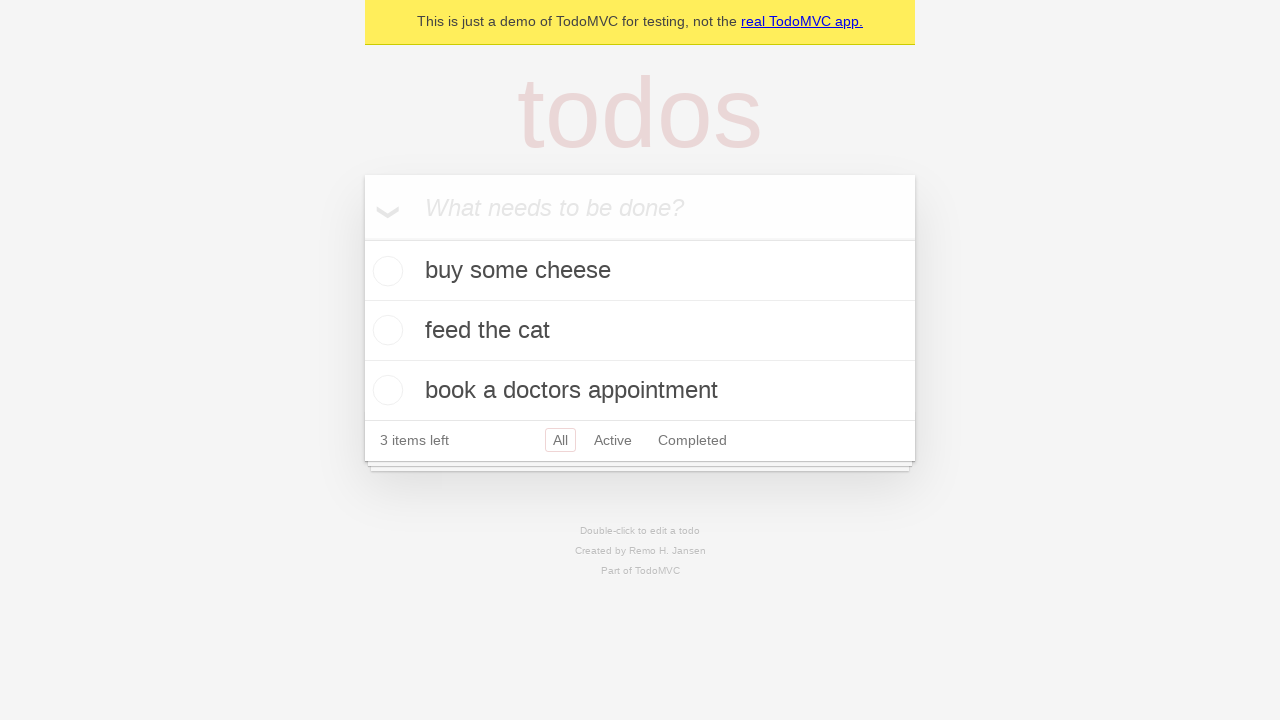

Double-clicked second todo item to enter edit mode at (640, 331) on [data-testid='todo-item'] >> nth=1
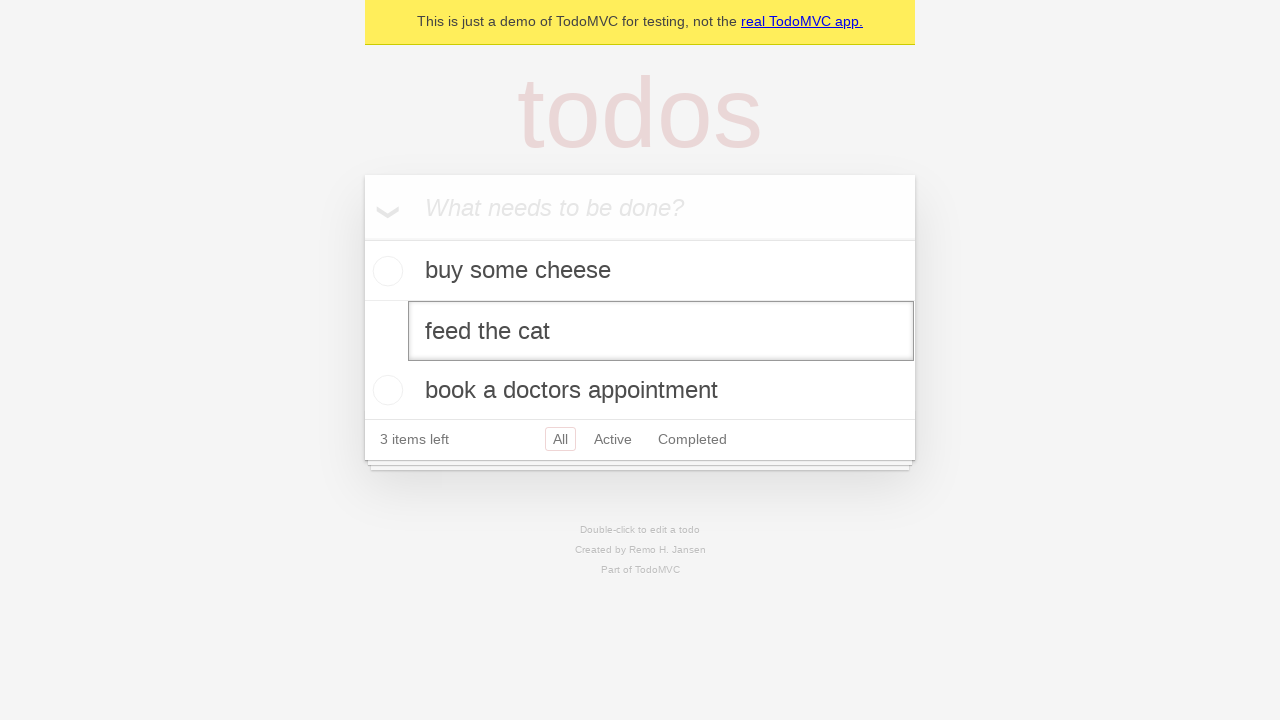

Waited for edit textbox to appear, confirming other controls are hidden
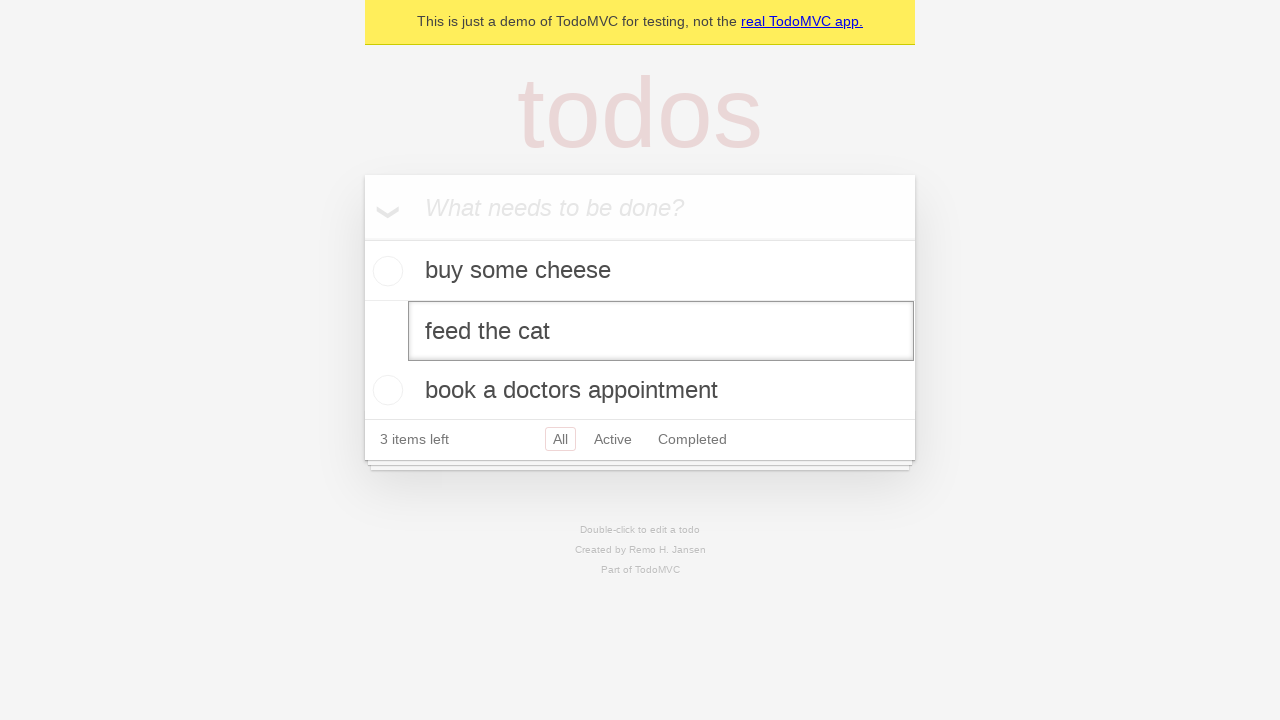

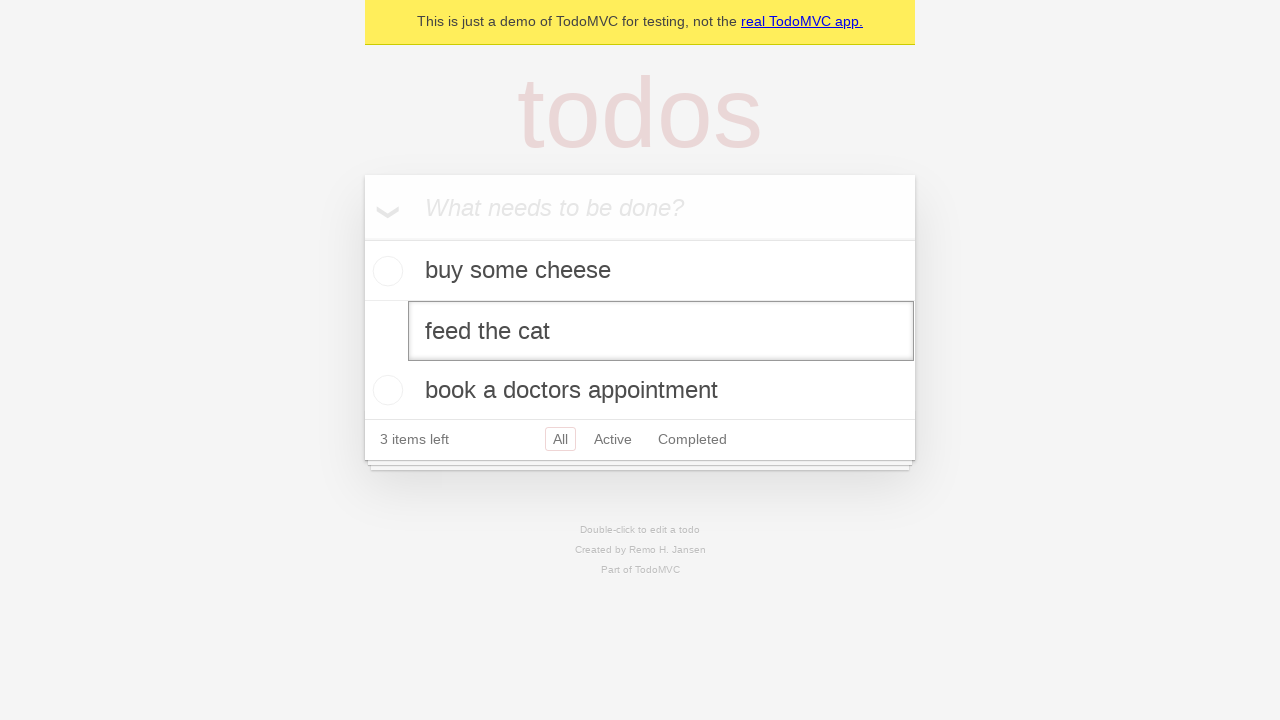